Tests a registration form by filling in first name, last name, and email fields, submitting the form, and verifying that a success message is displayed.

Starting URL: http://suninjuly.github.io/registration1.html

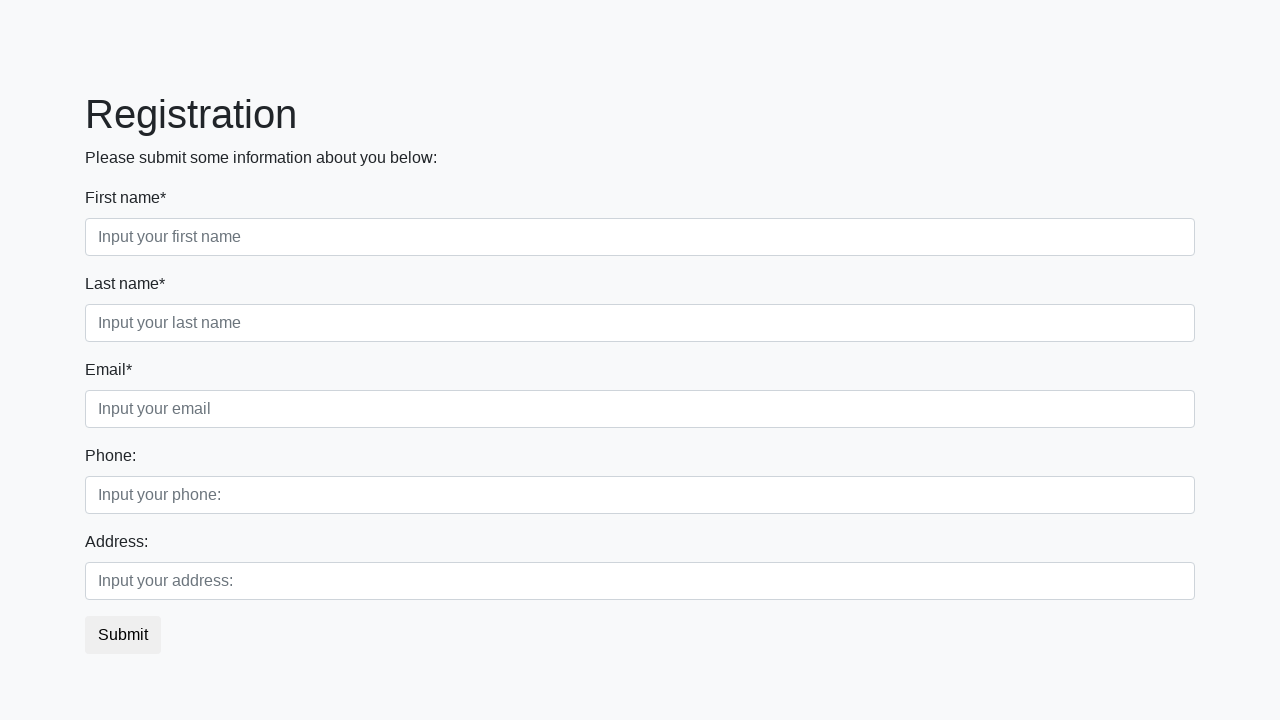

Filled first name field with 'Marcus' on .first_block .first_class input
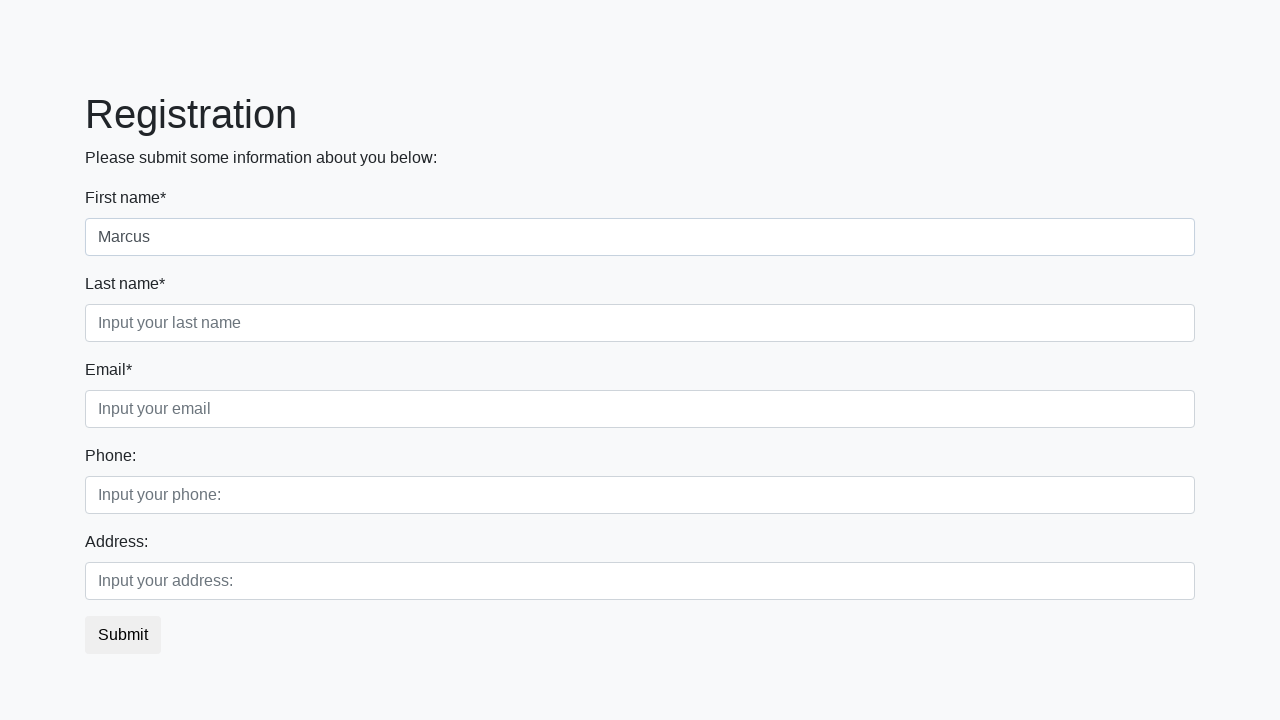

Filled last name field with 'Thompson' on .first_block .second_class input
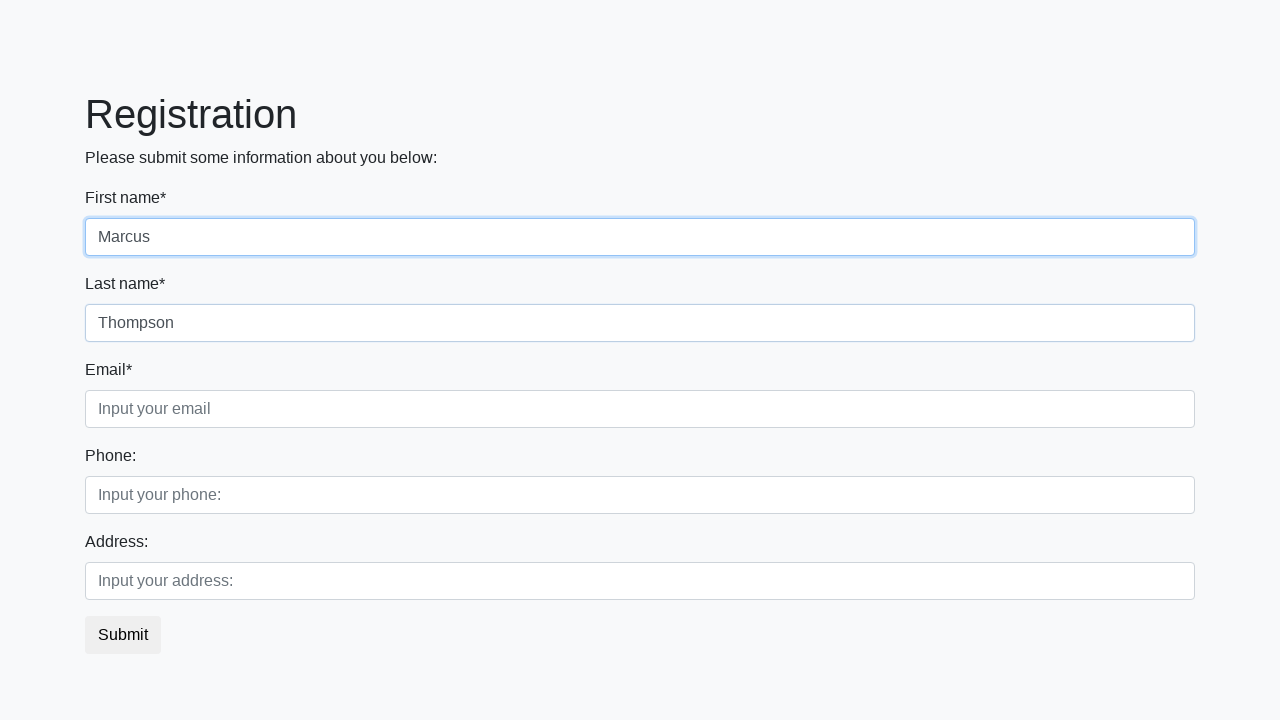

Filled email field with 'marcus.thompson@example.com' on .first_block .third_class input
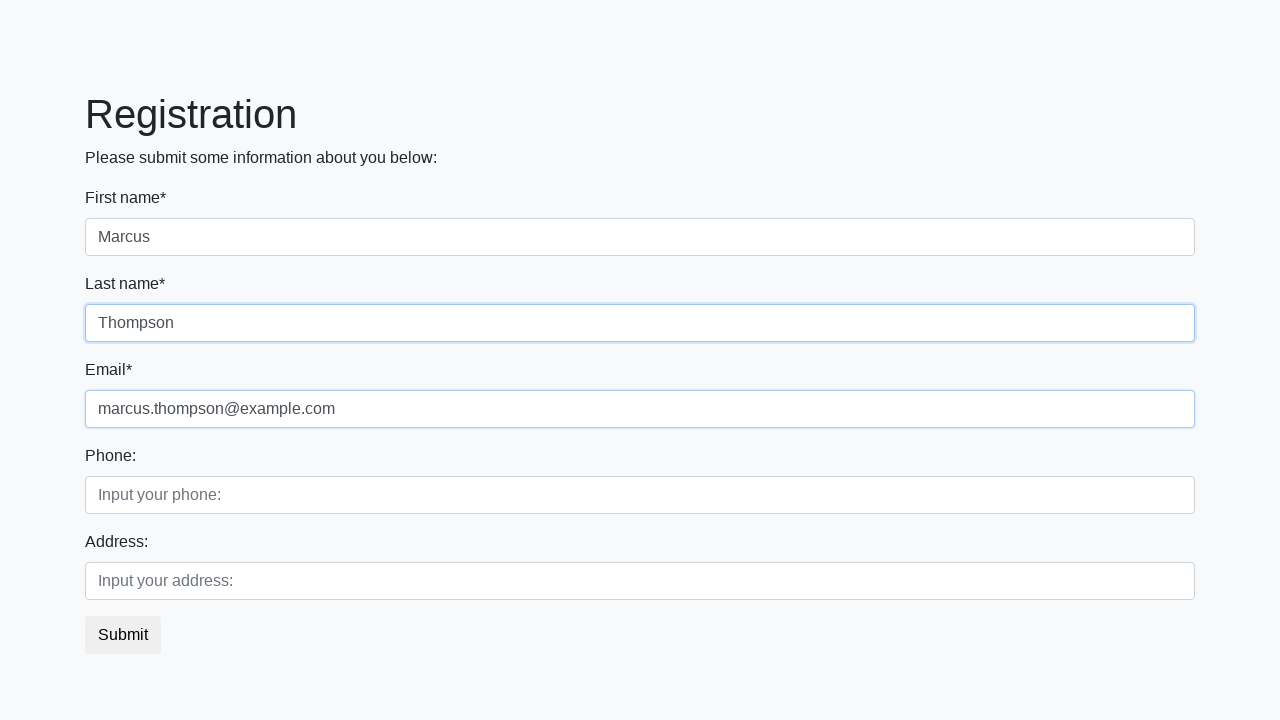

Clicked submit button to register at (123, 635) on button.btn
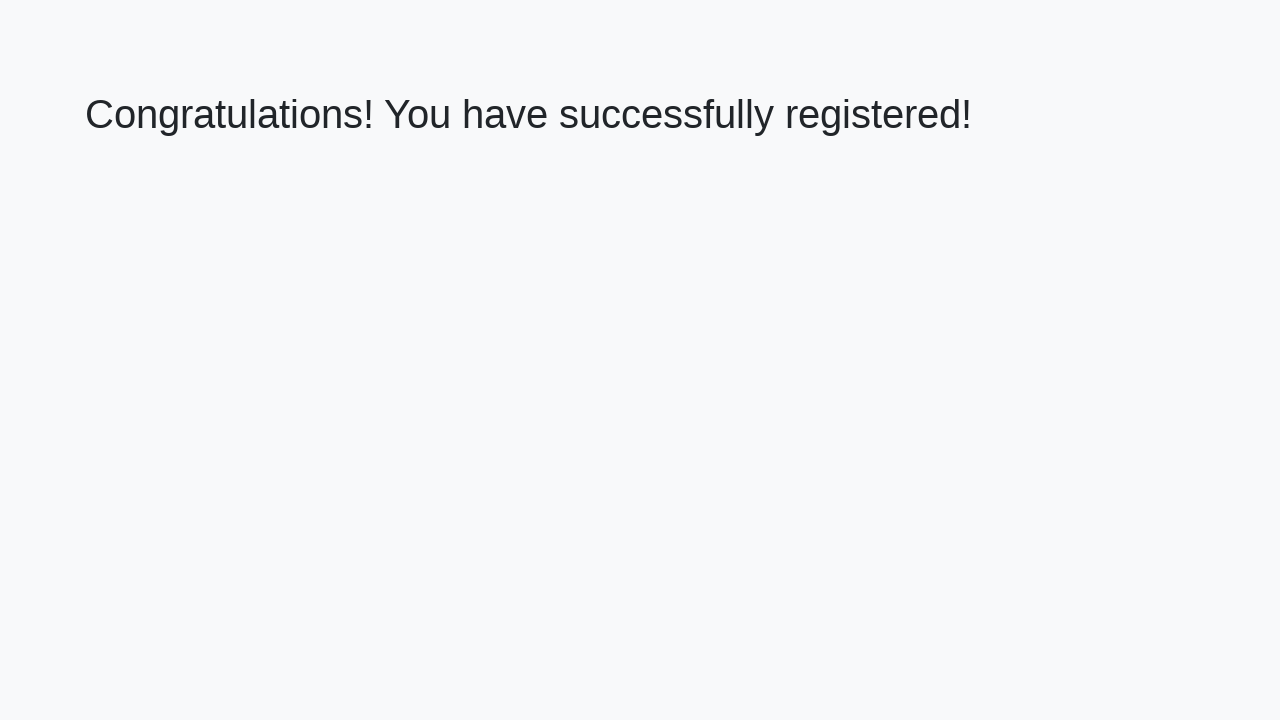

Success message heading loaded
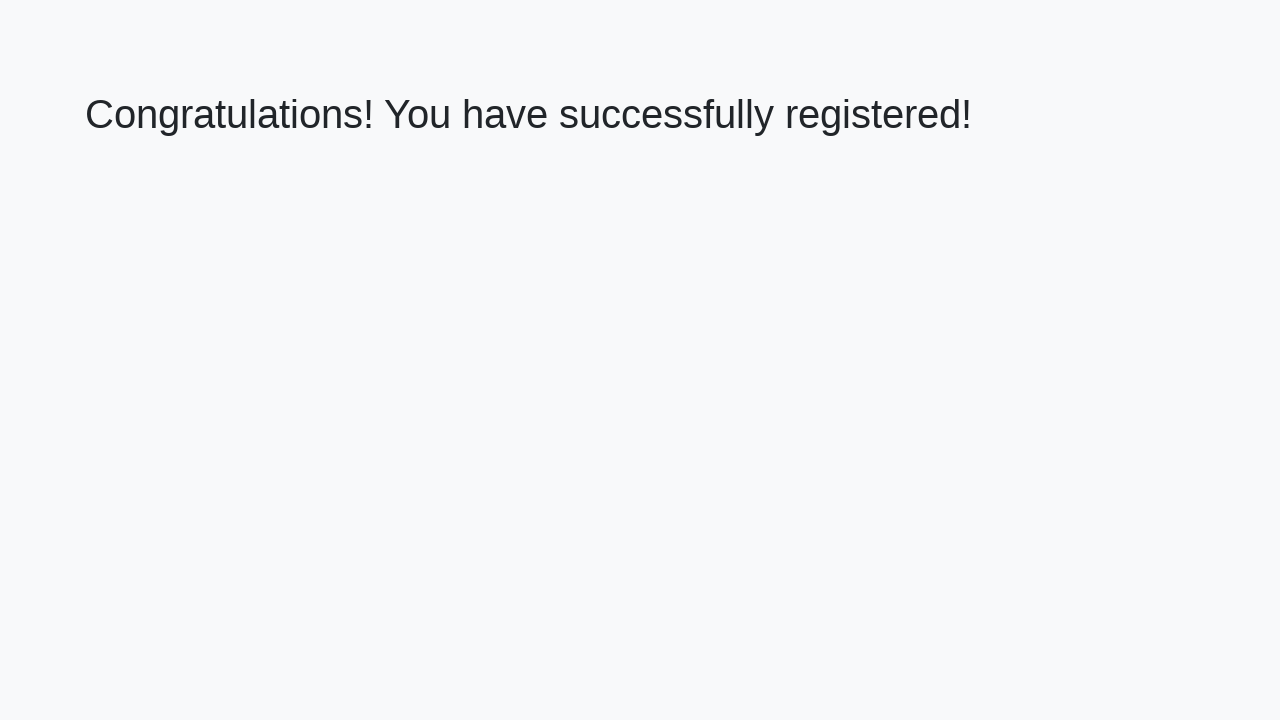

Retrieved success message text: 'Congratulations! You have successfully registered!'
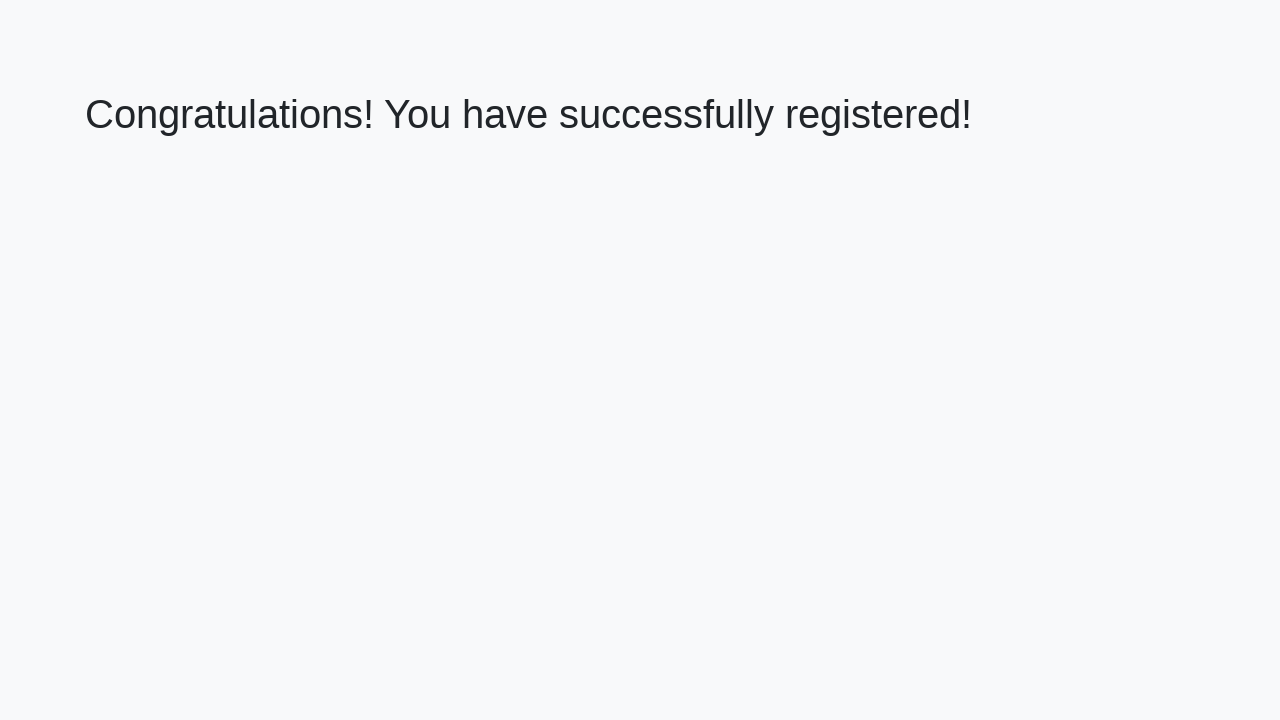

Verified success message matches expected text
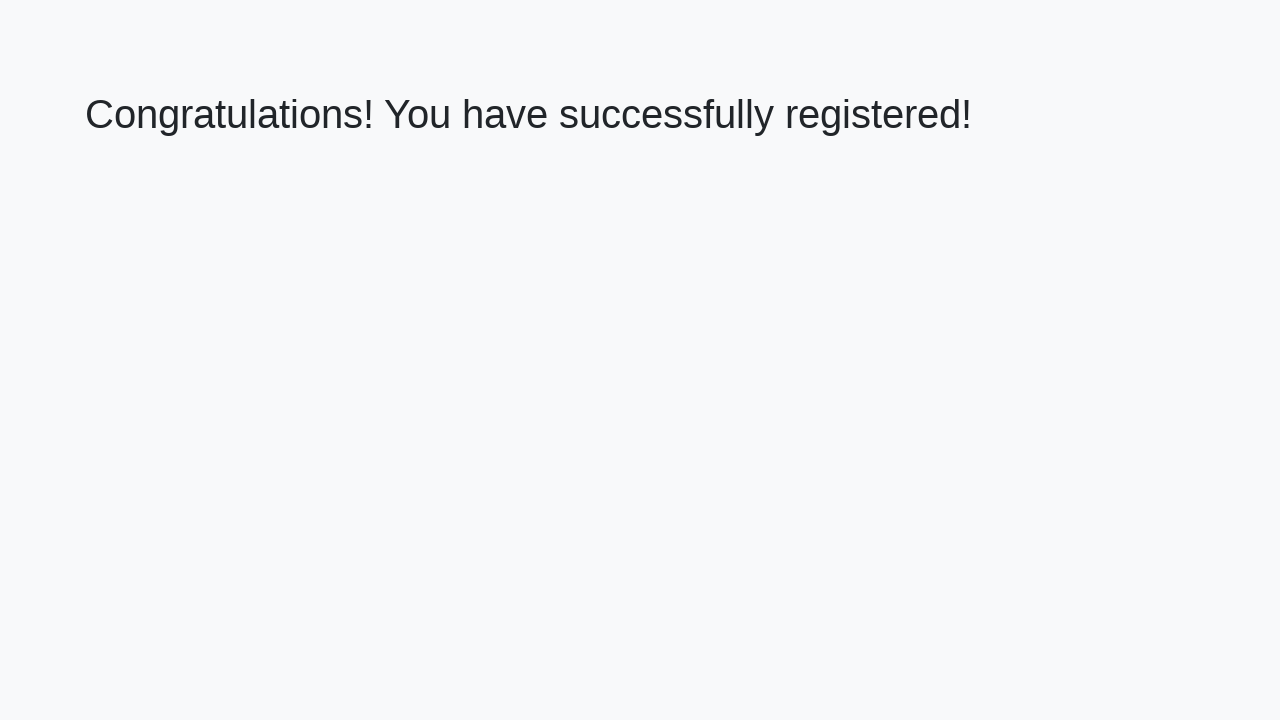

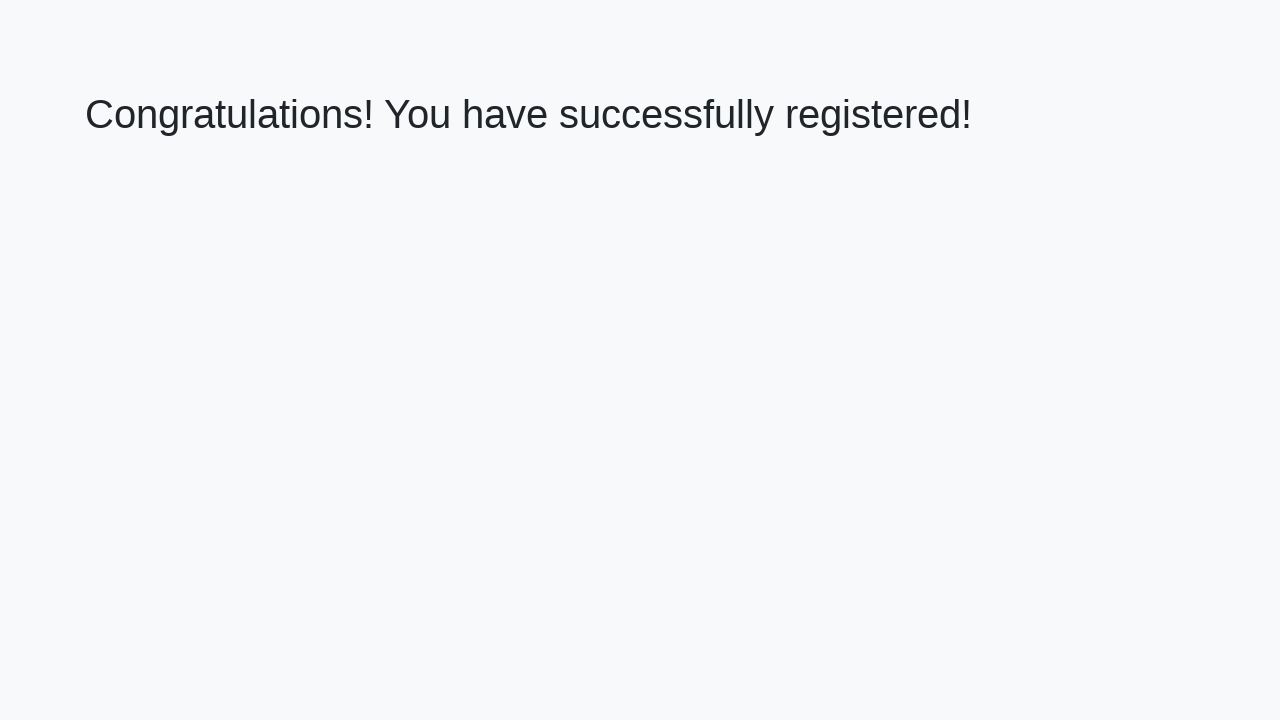